Tests exact phrase search by entering a search term, selecting exact phrase option, and submitting the search

Starting URL: http://www.vilanovadearousa.com/index.php?searchword=HOL&ordering=newest&searchphrase=all&option=com_search

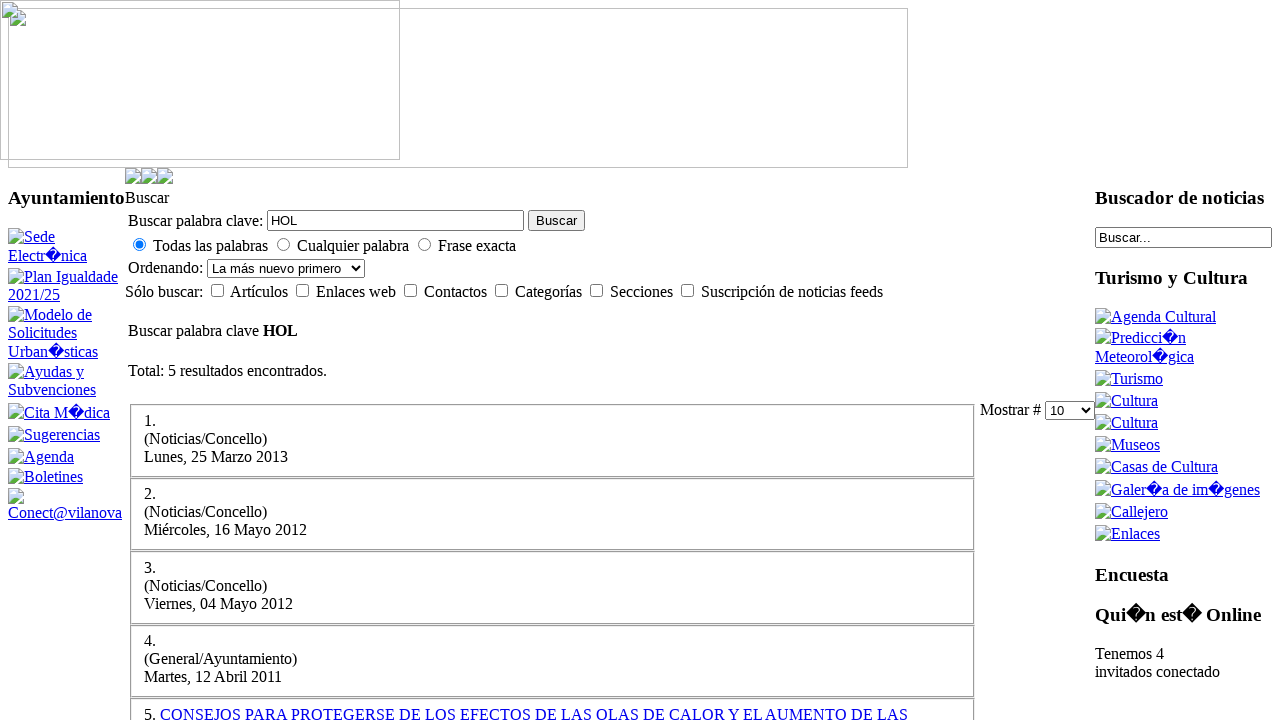

Filled search field with 'Frase exacta' on #search_searchword
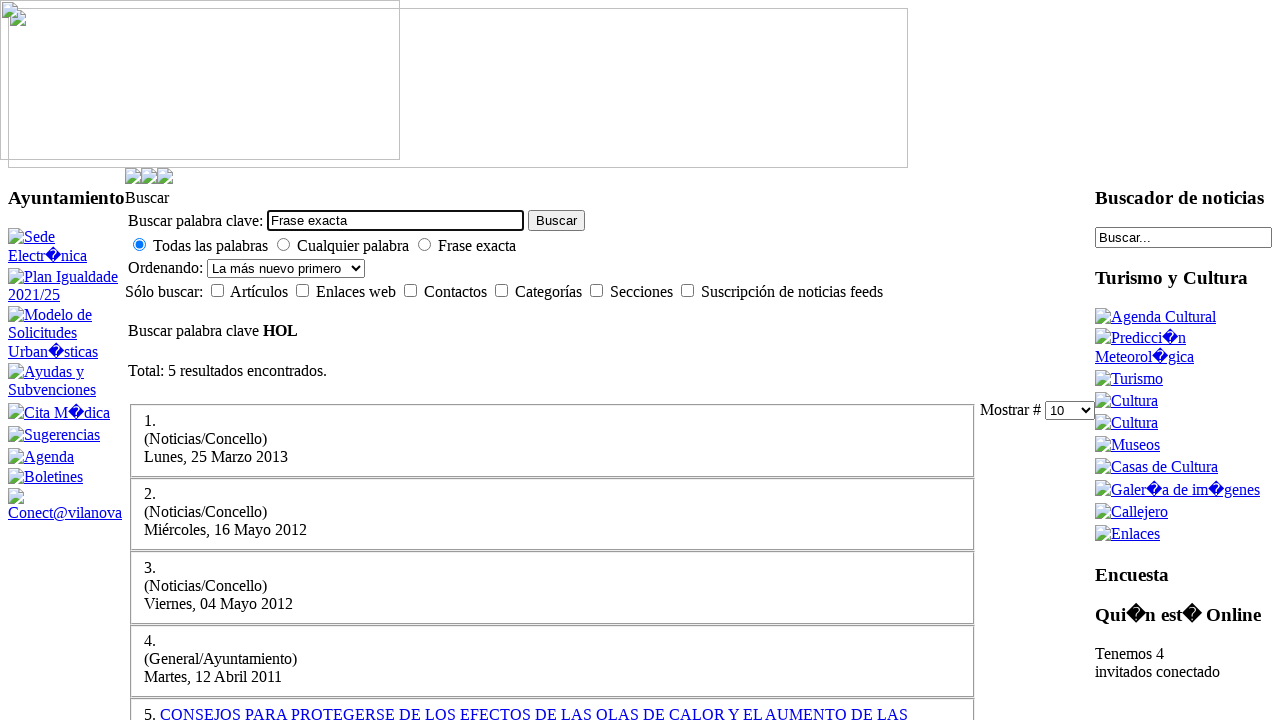

Selected exact phrase search option at (424, 244) on #searchphraseexact
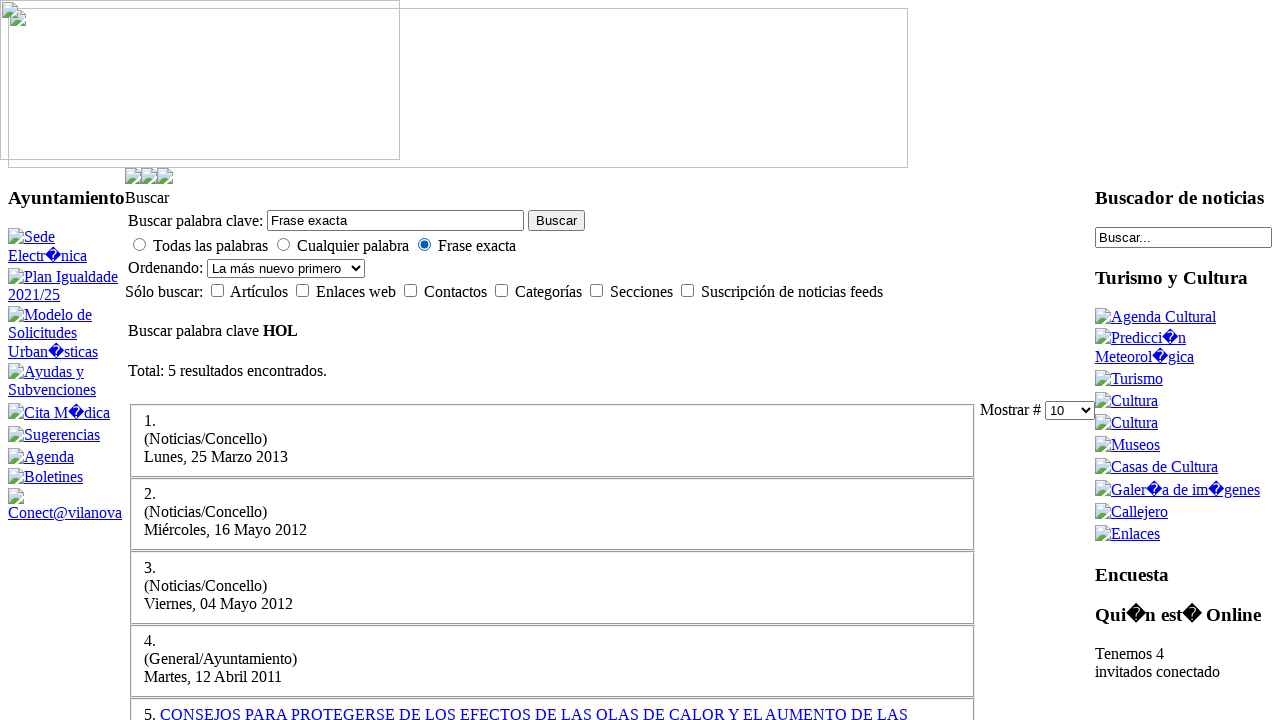

Clicked search button to submit exact phrase search at (556, 220) on .button
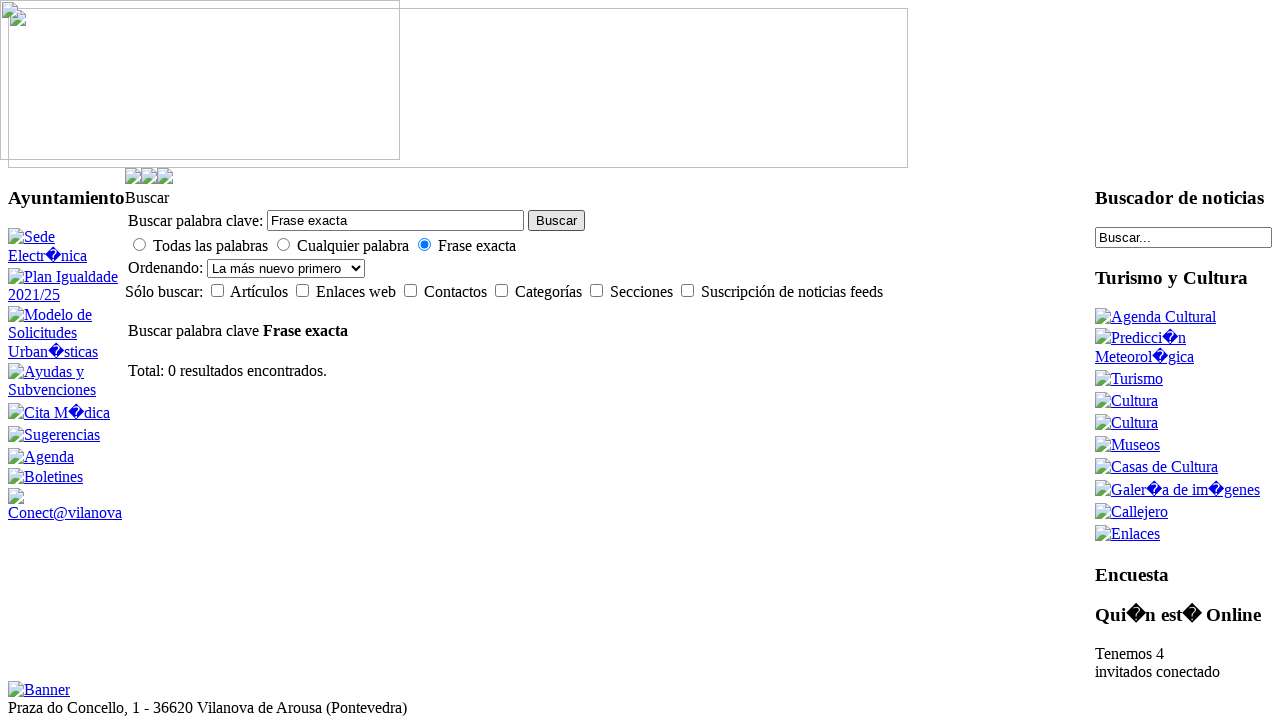

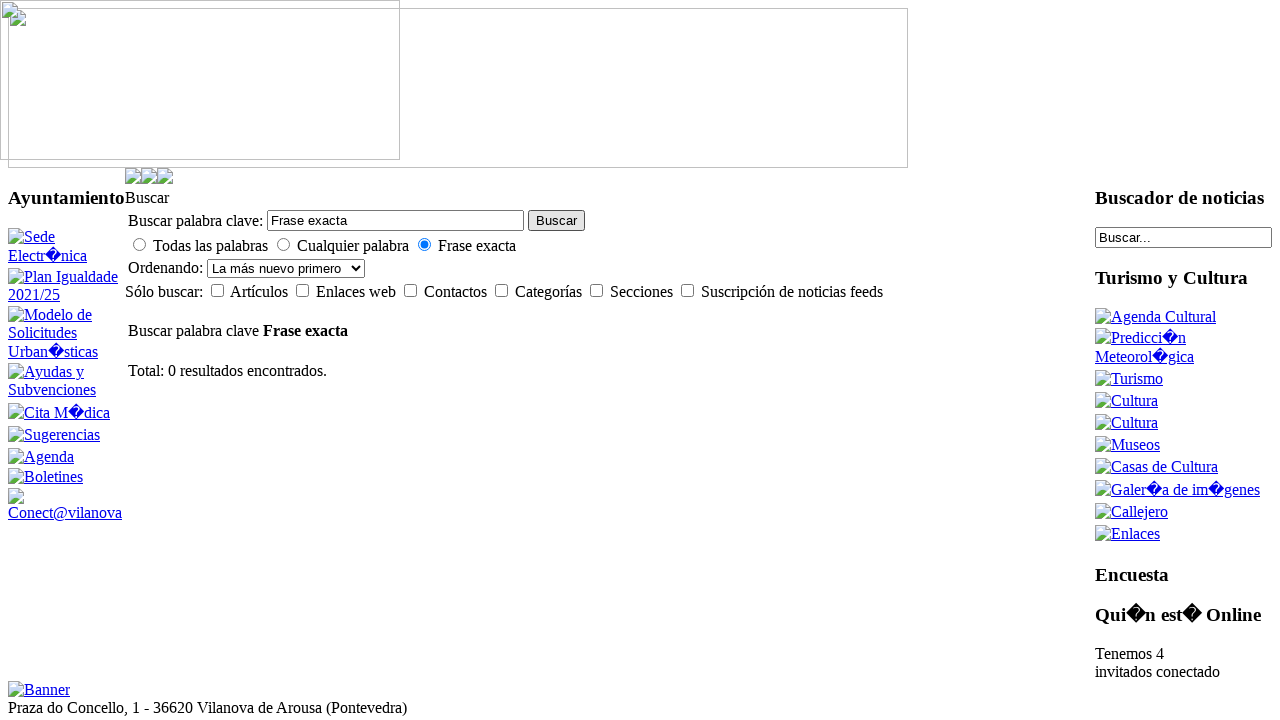